Tests search on Salt Industry Credit Management platform by navigating to search results page

Starting URL: http://yan.bcpcn.com/website/xyjl.jsp

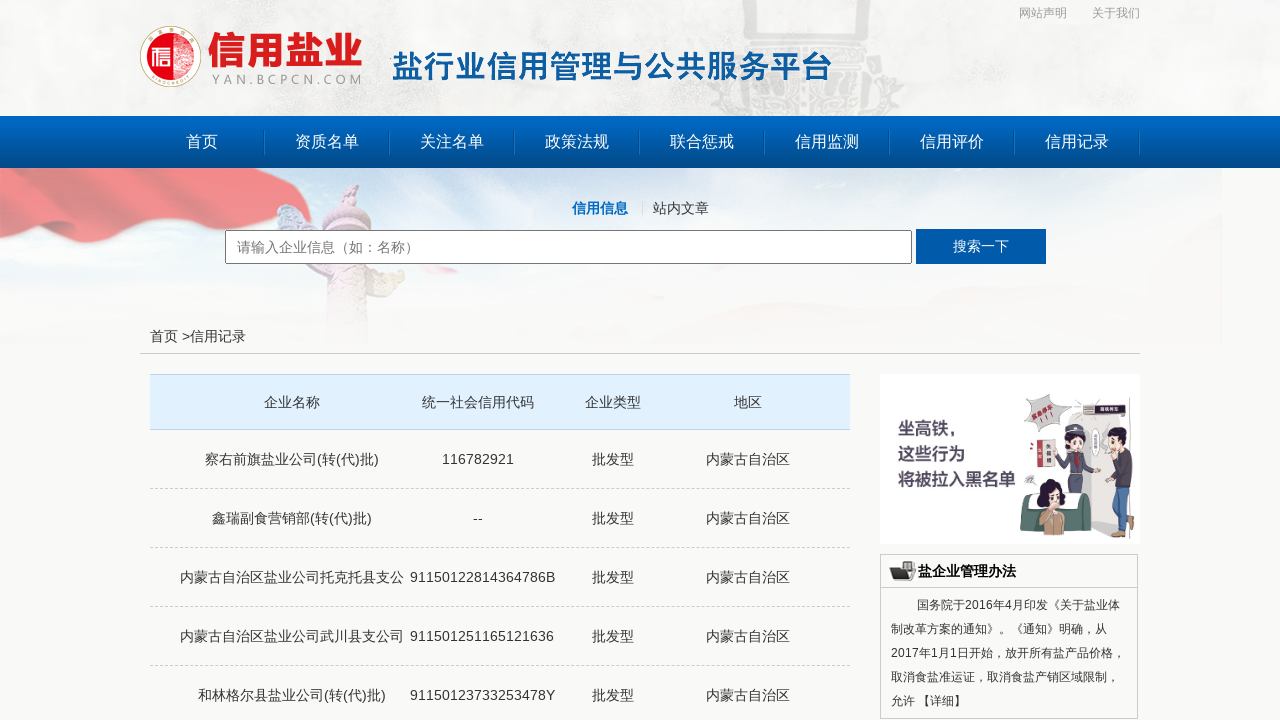

Navigated to Salt Industry Credit Management search results page with keyword '盐业公司'
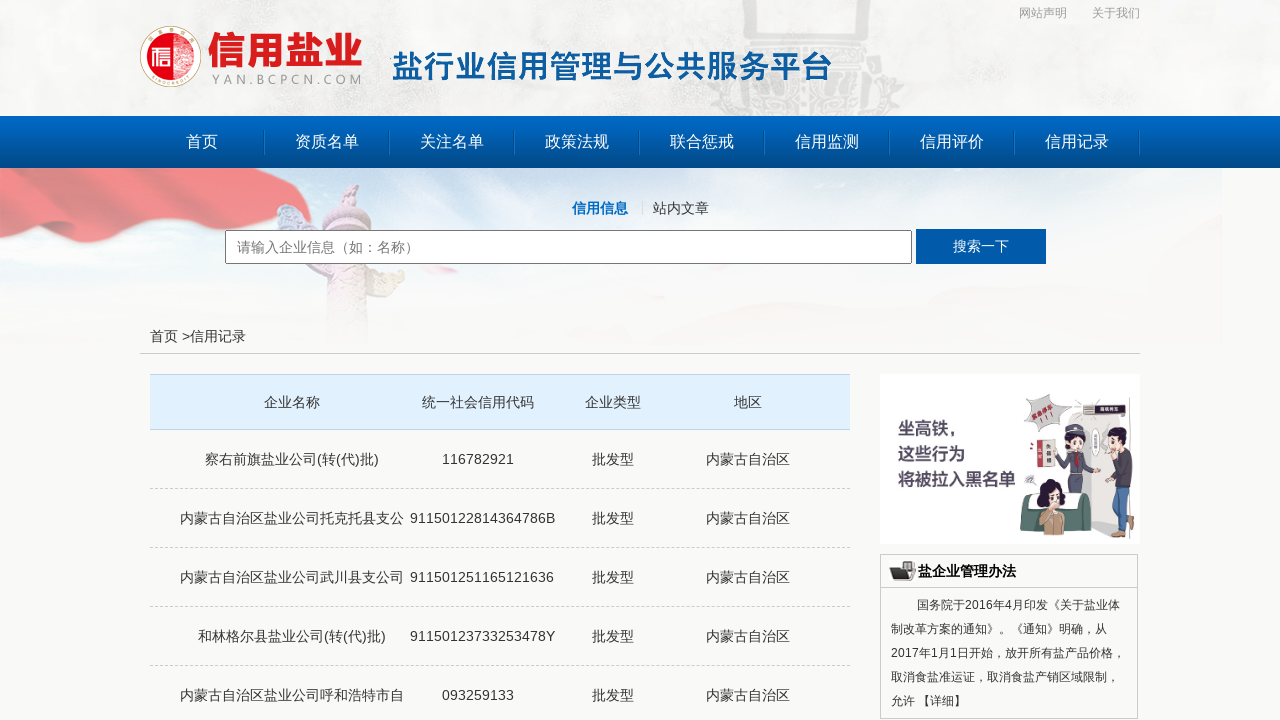

Page title element loaded
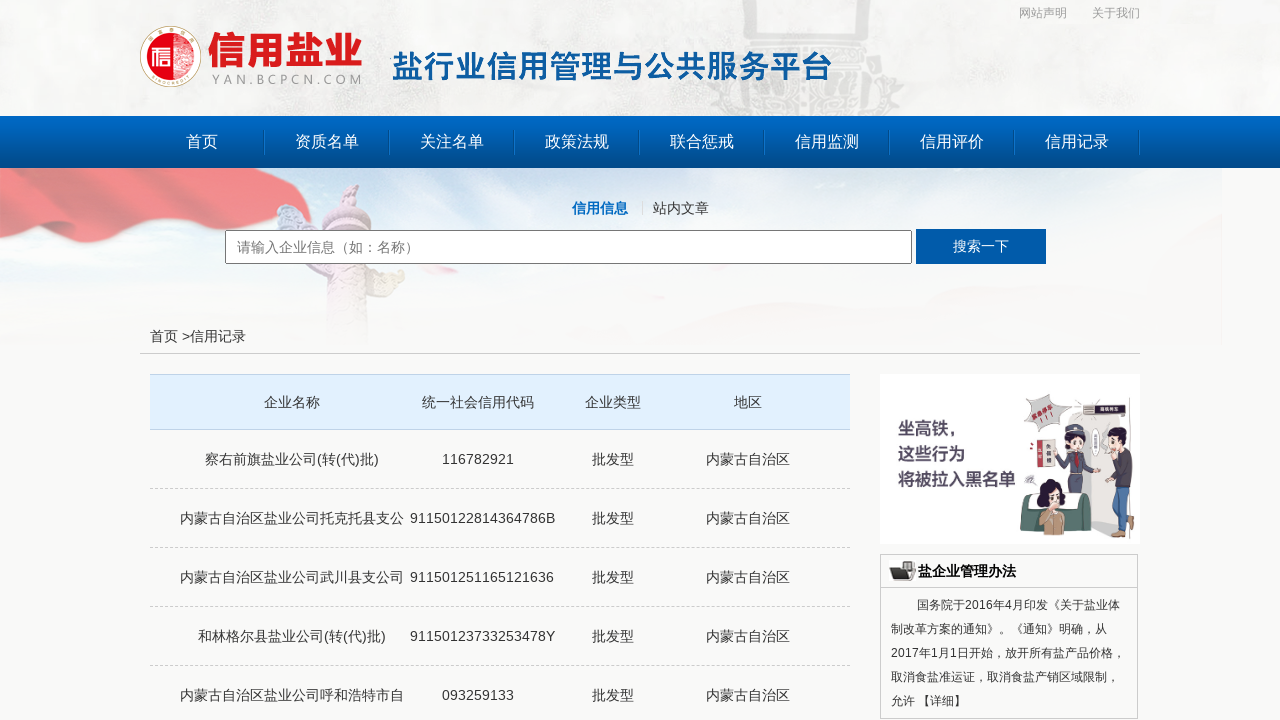

Waited 2 seconds for page to fully render
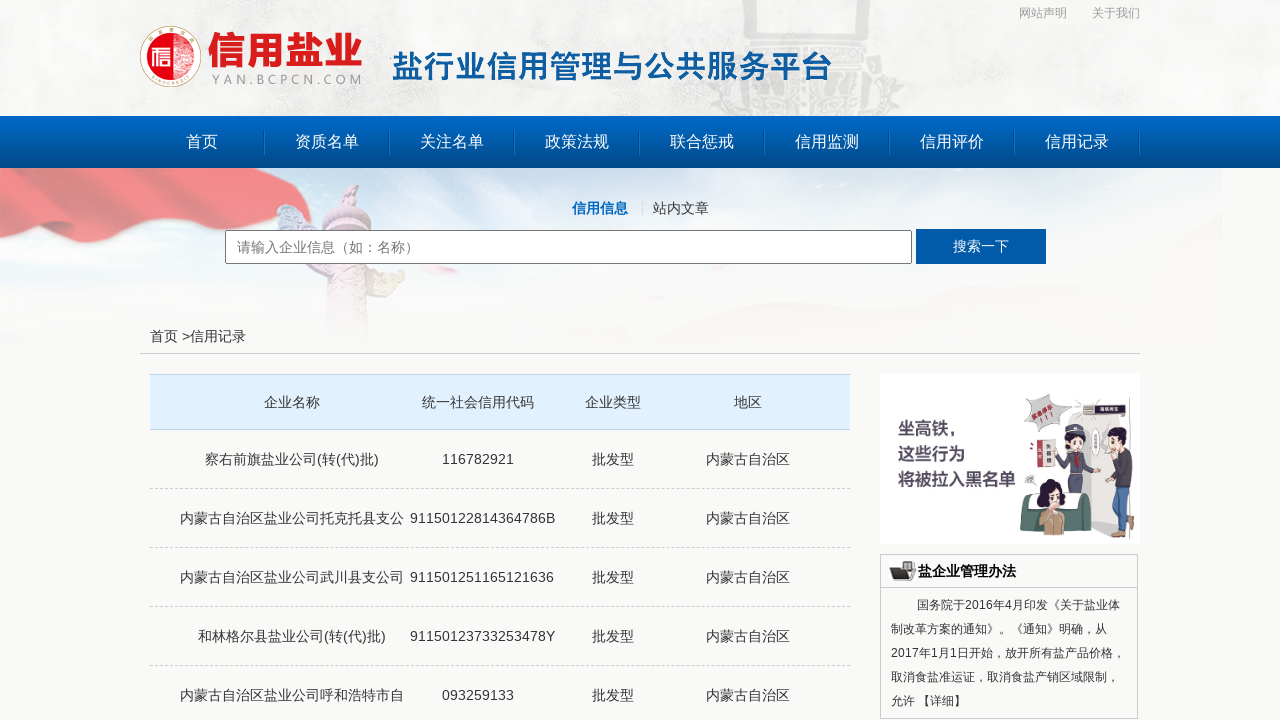

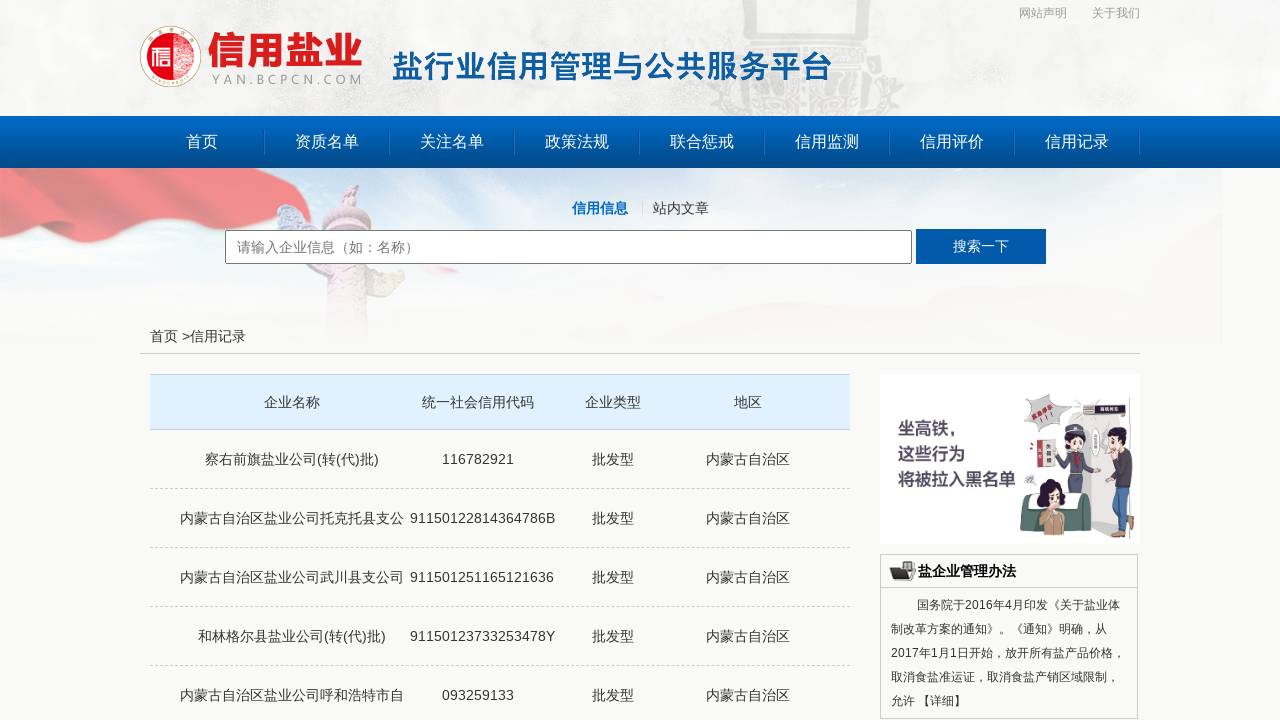